Verifies that the price of Dell i7 8gb laptop is $700 by navigating to Laptops category and then to the product

Starting URL: https://demoblaze.com/

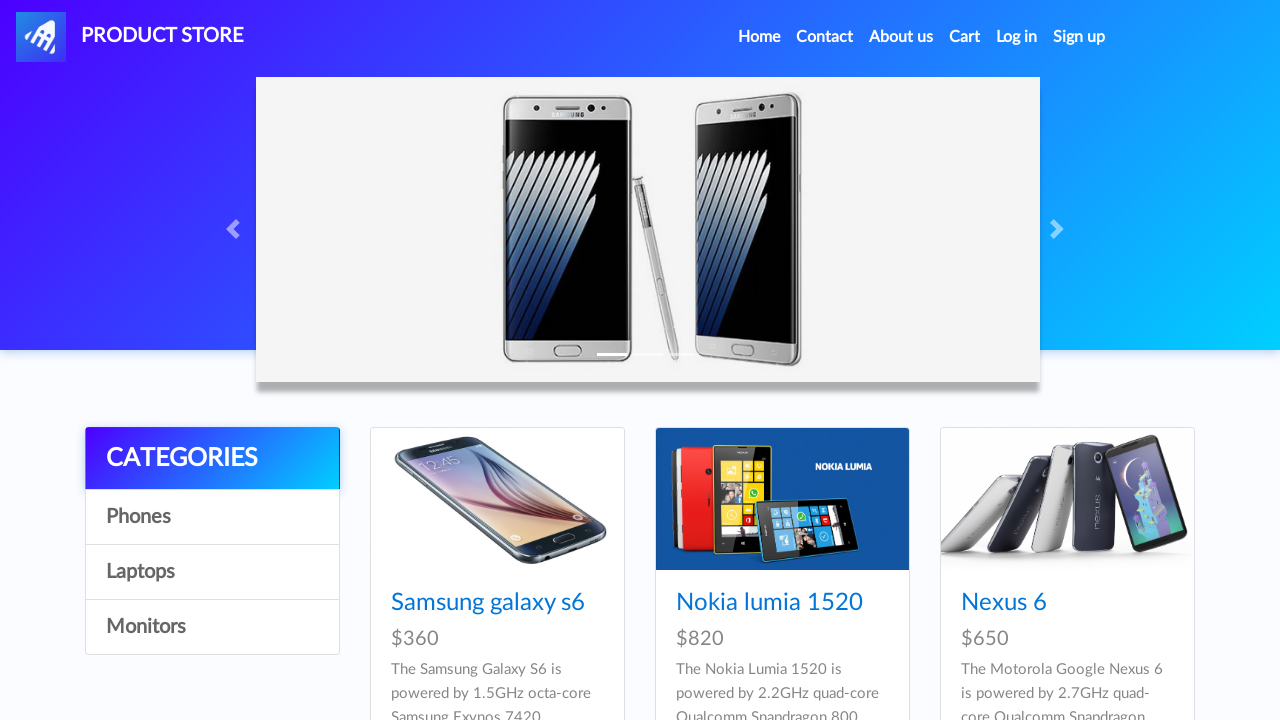

Clicked on Laptops category at (212, 572) on text='Laptops'
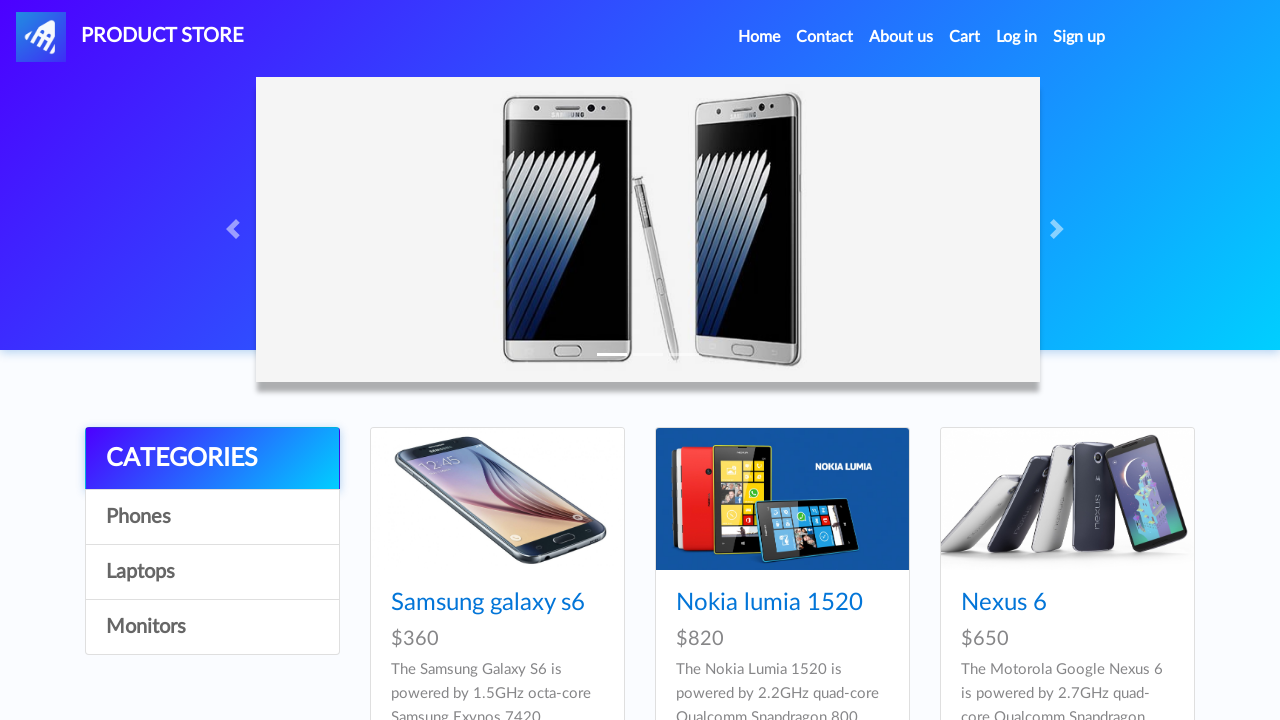

Clicked on Dell i7 8gb product link at (448, 361) on text='Dell i7 8gb'
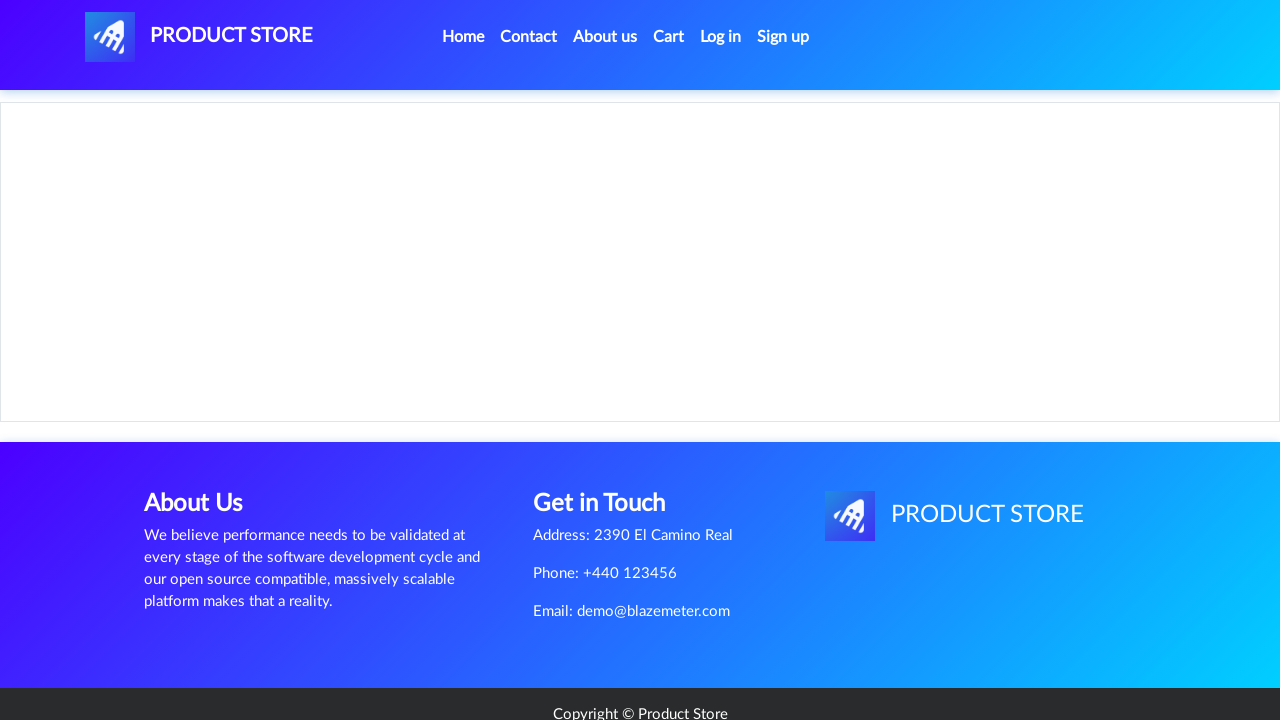

Price element loaded and located
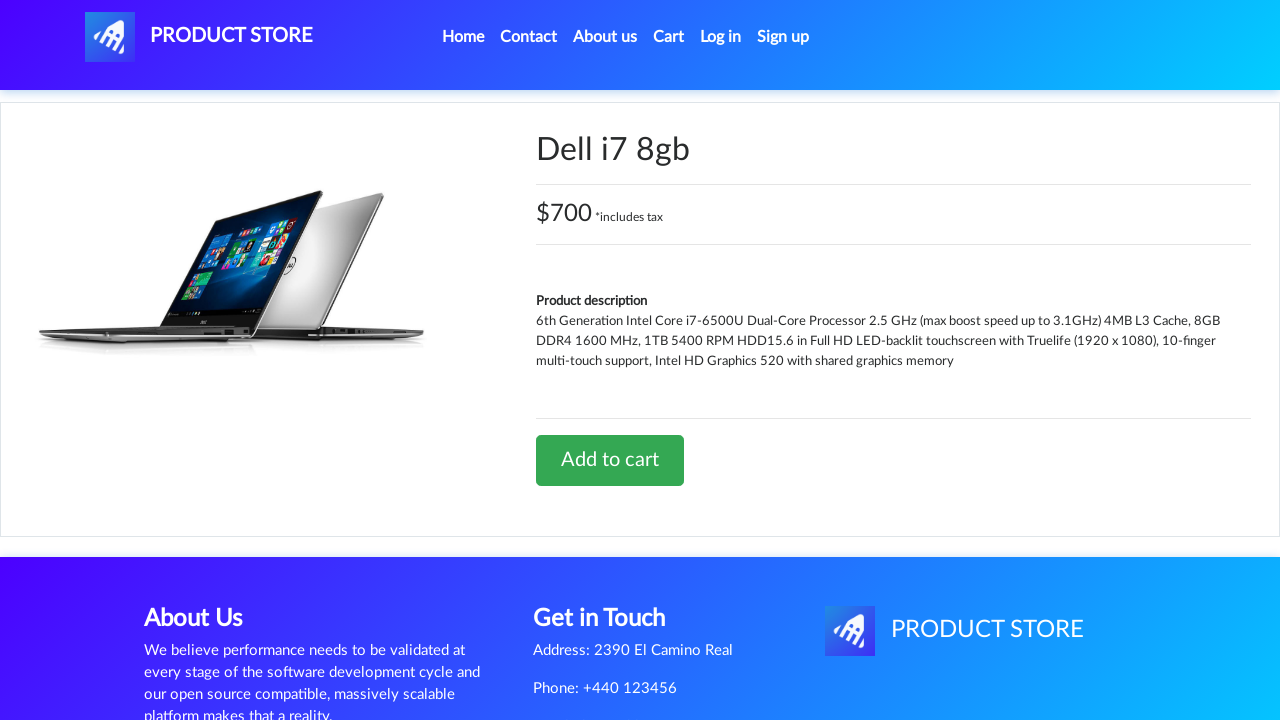

Retrieved price text: $700 *includes tax
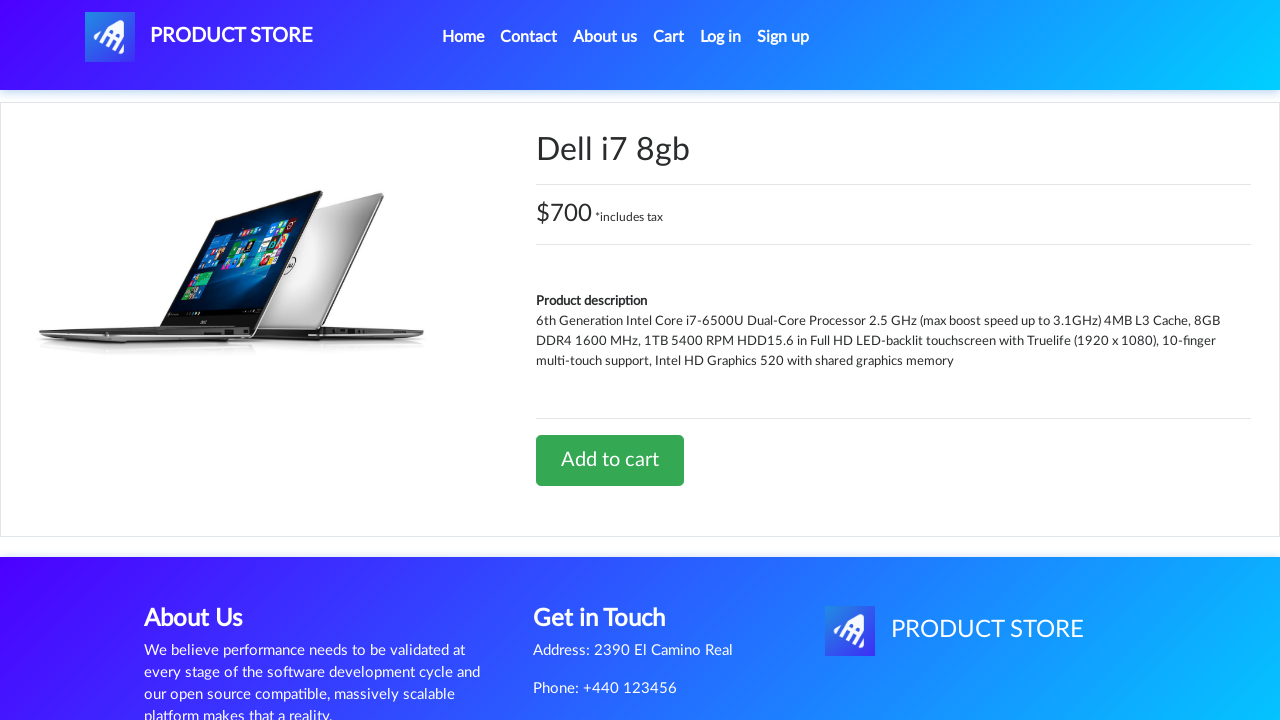

Extracted numeric price value: 700
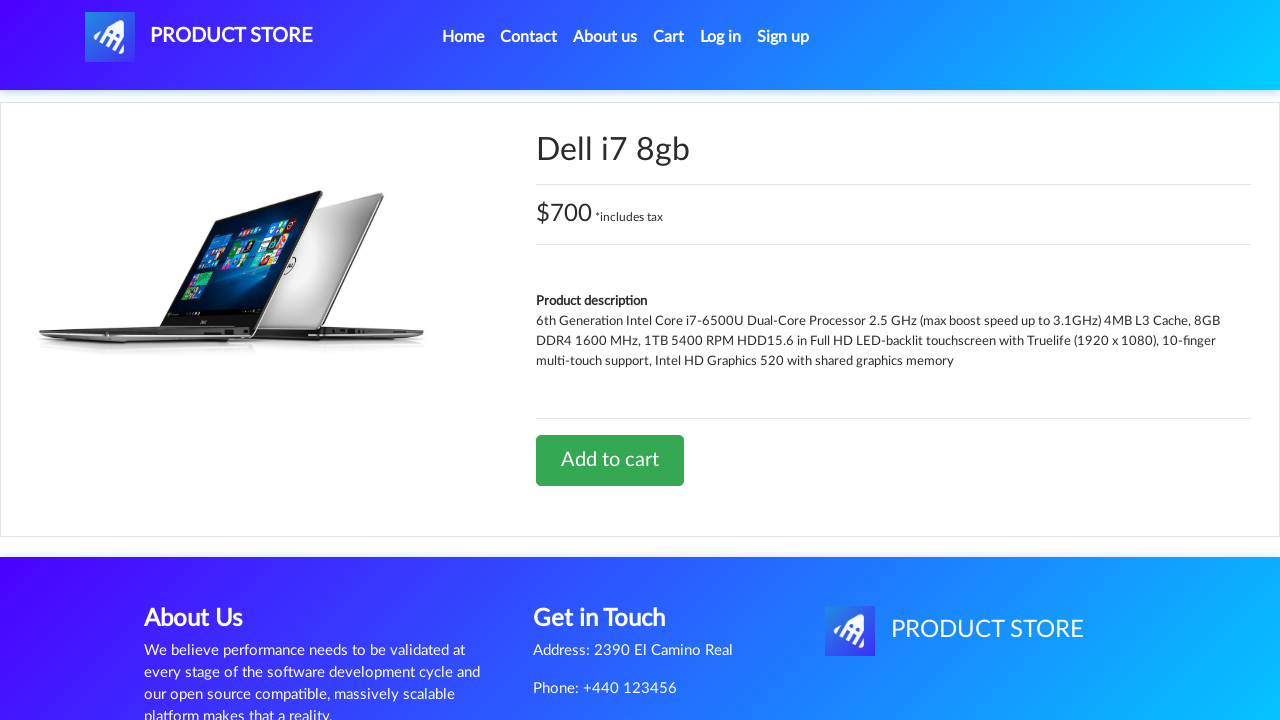

Verified that Dell i7 8gb laptop price is $700
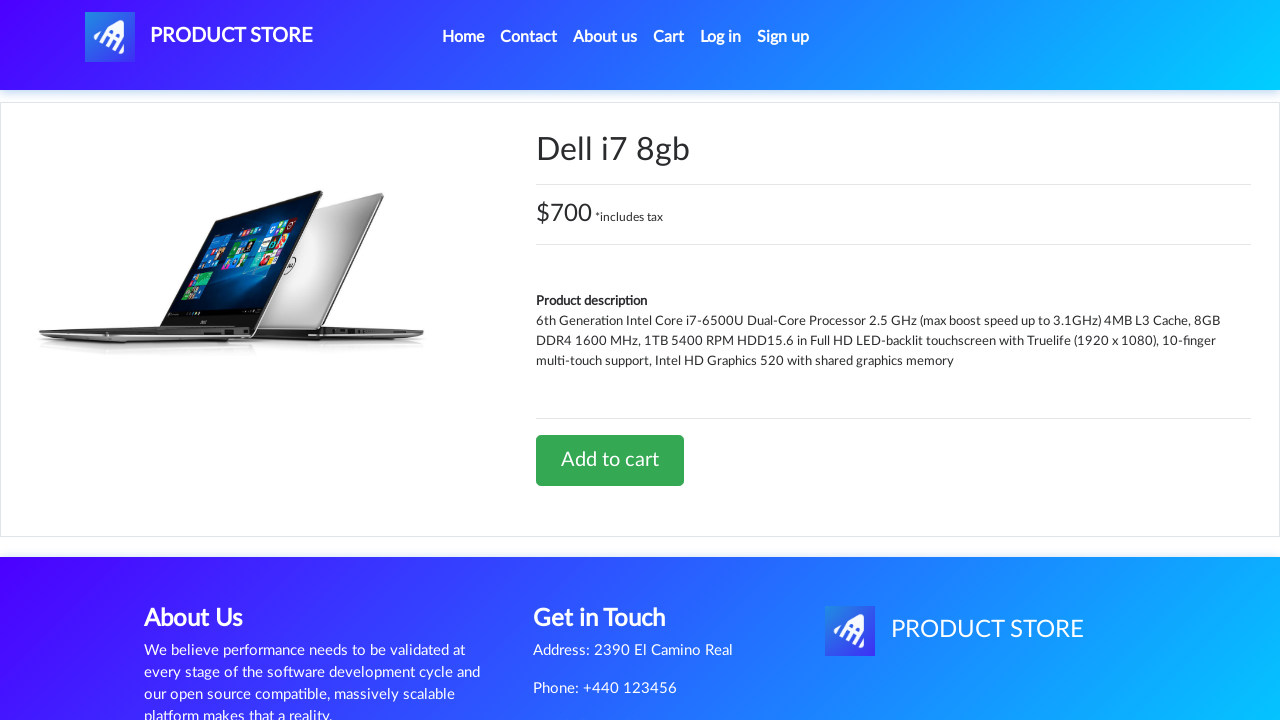

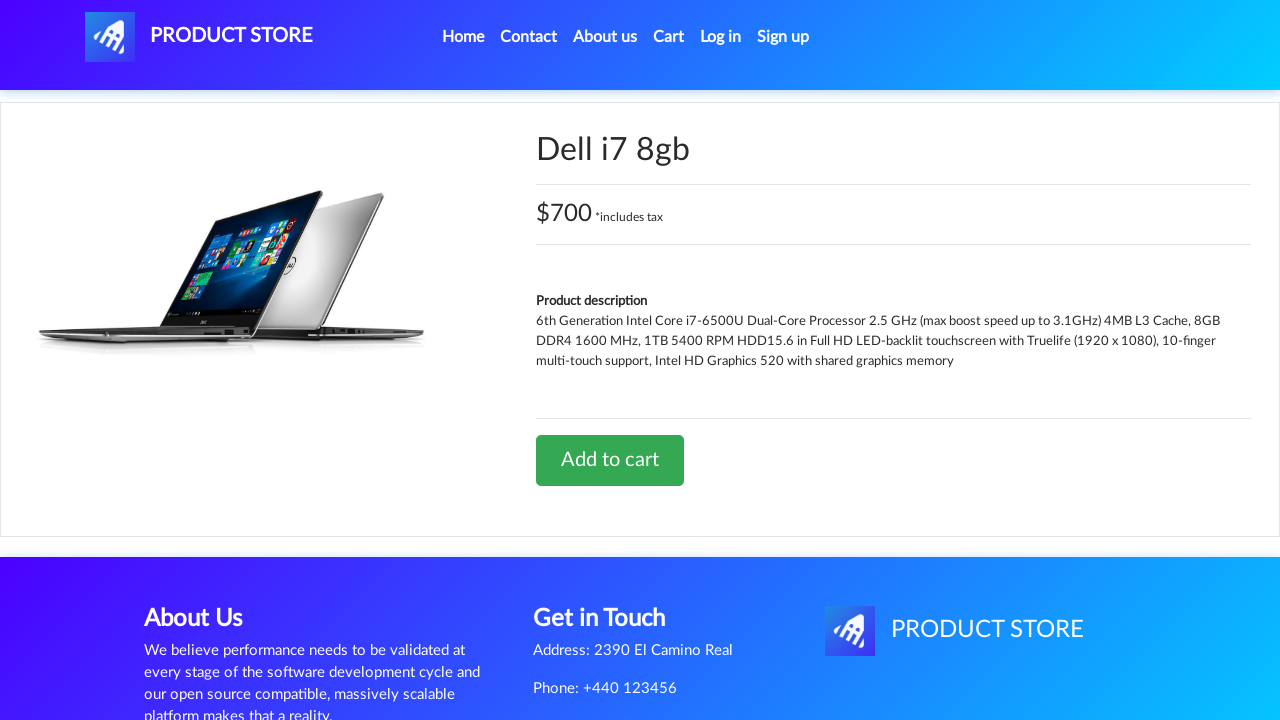